Tests a form submission flow by extracting a value from an element's attribute, calculating a result using a mathematical formula, filling in the answer, selecting a checkbox and radio button, and submitting the form.

Starting URL: http://suninjuly.github.io/get_attribute.html

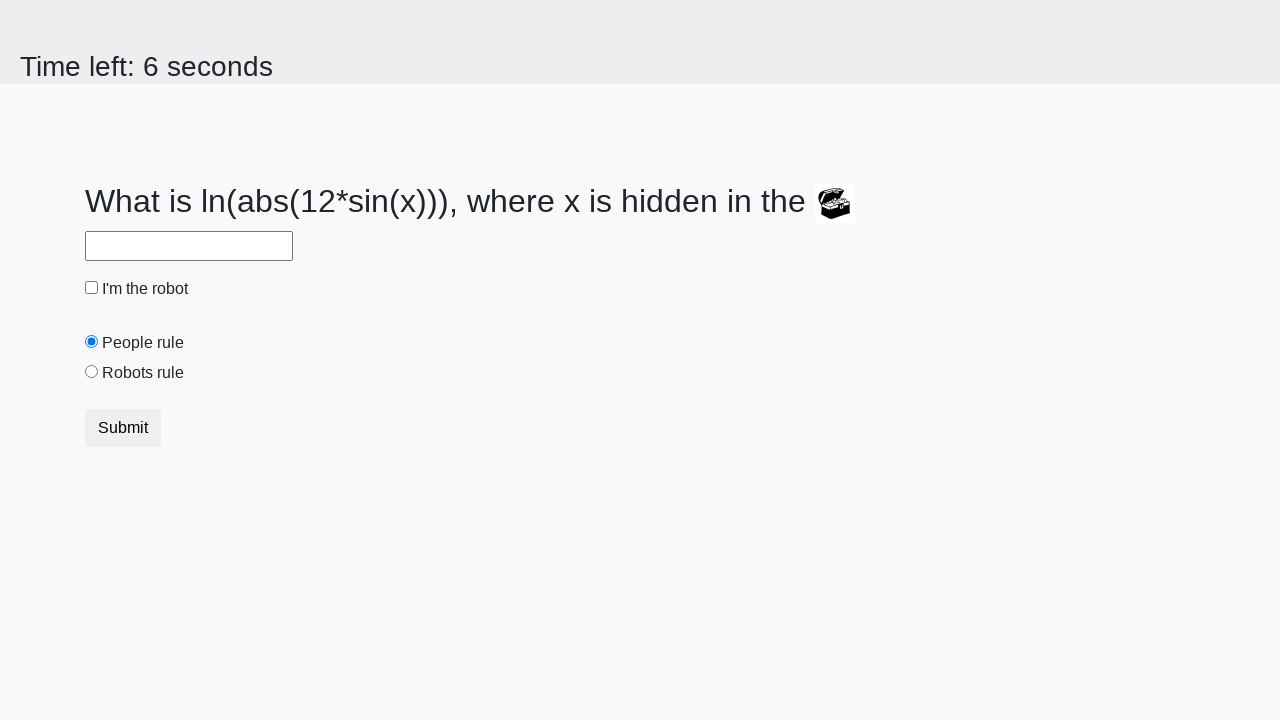

Located the treasure element
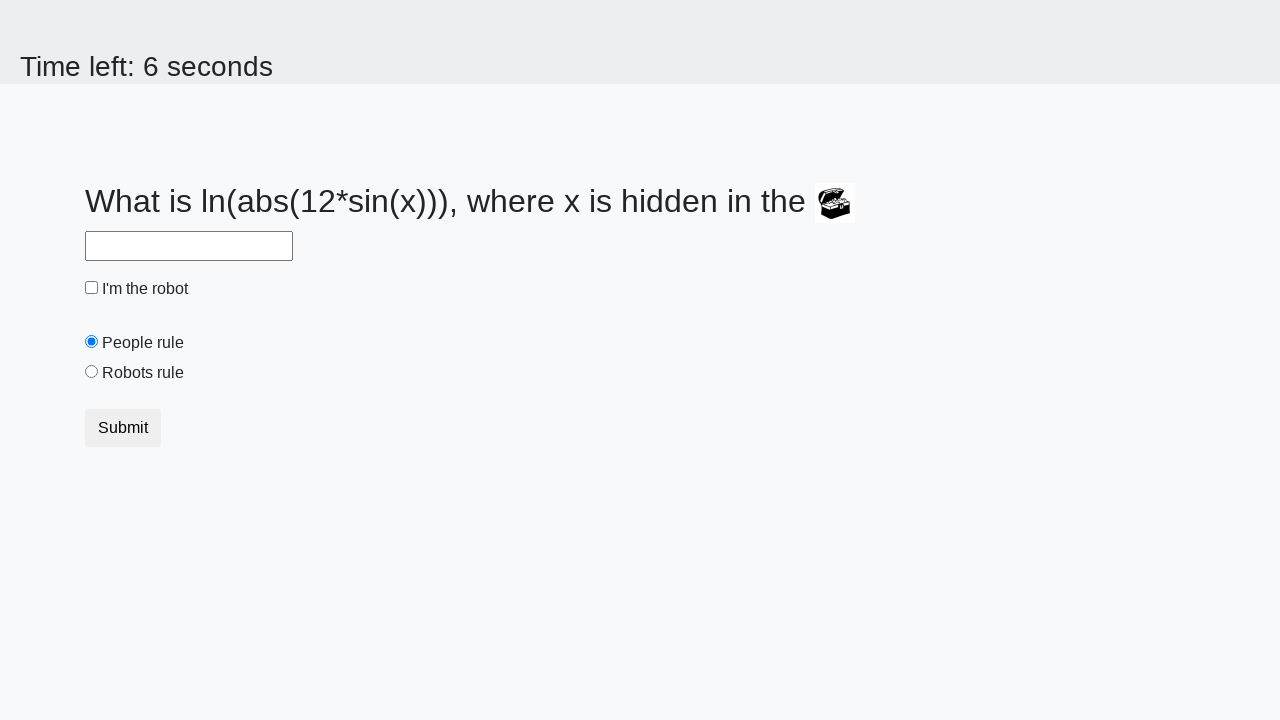

Extracted valuex attribute from treasure element
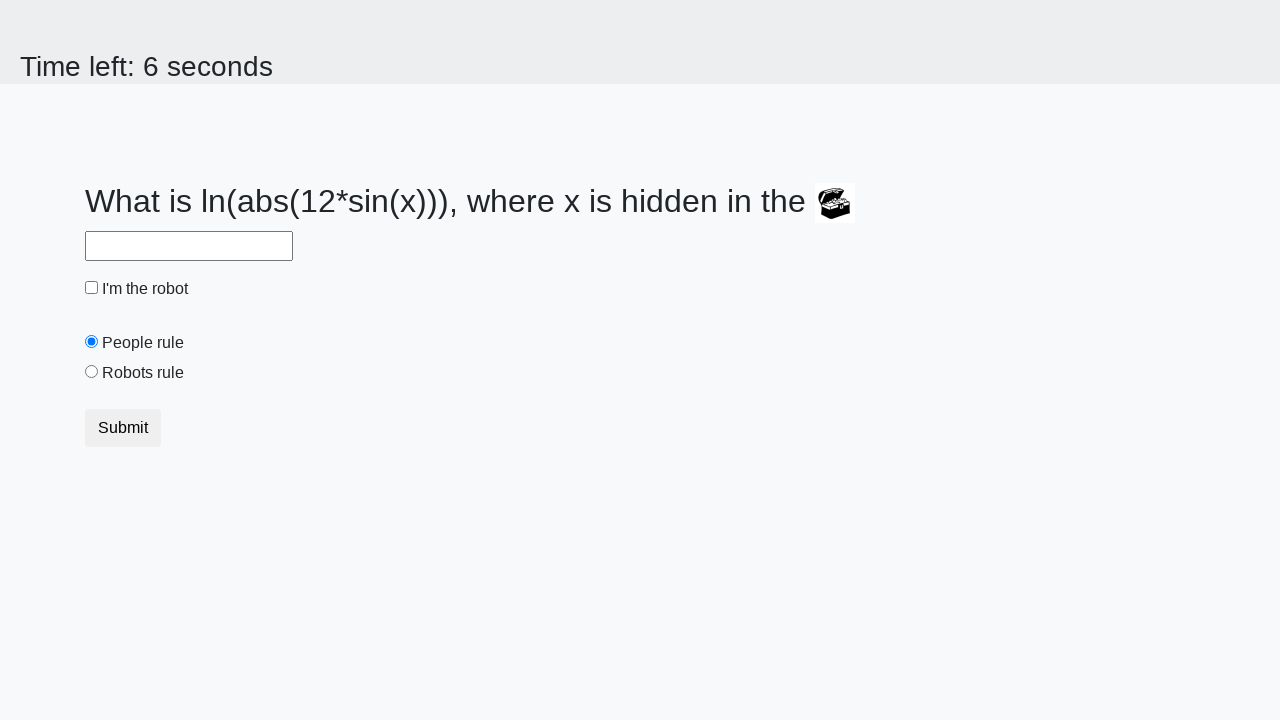

Calculated answer using mathematical formula: log(abs(12*sin(x)))
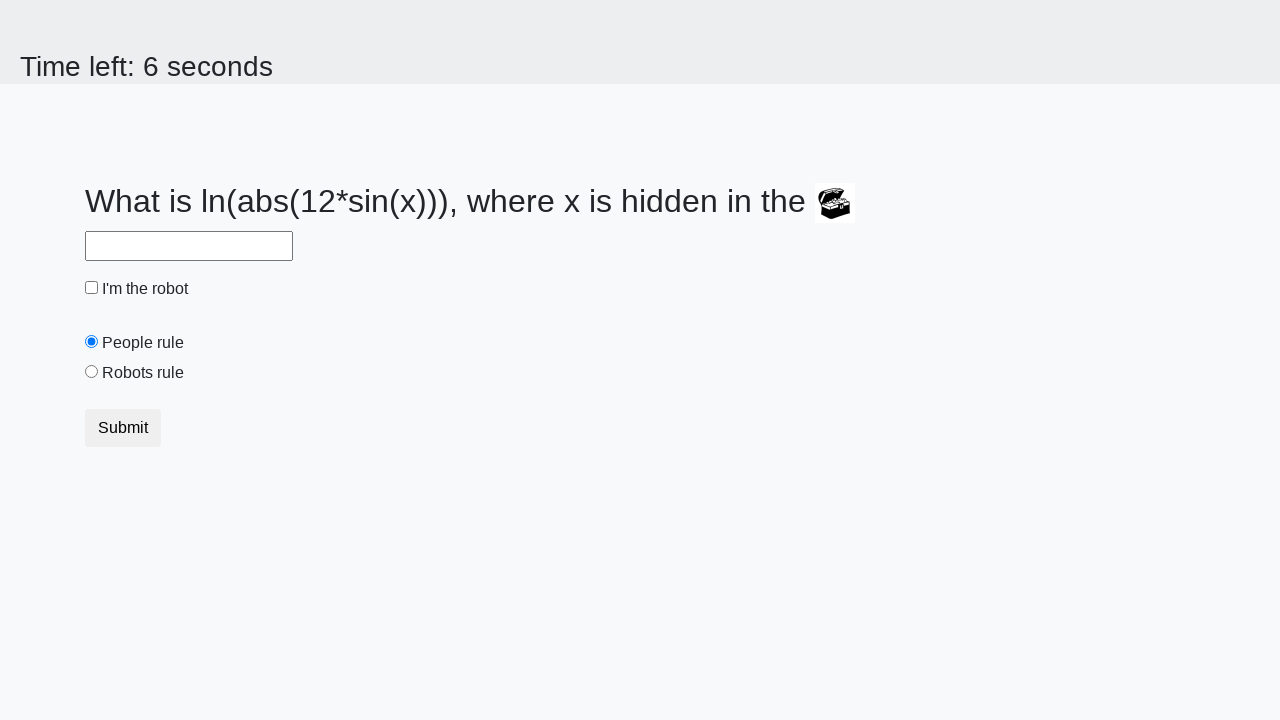

Filled answer field with calculated value on #answer
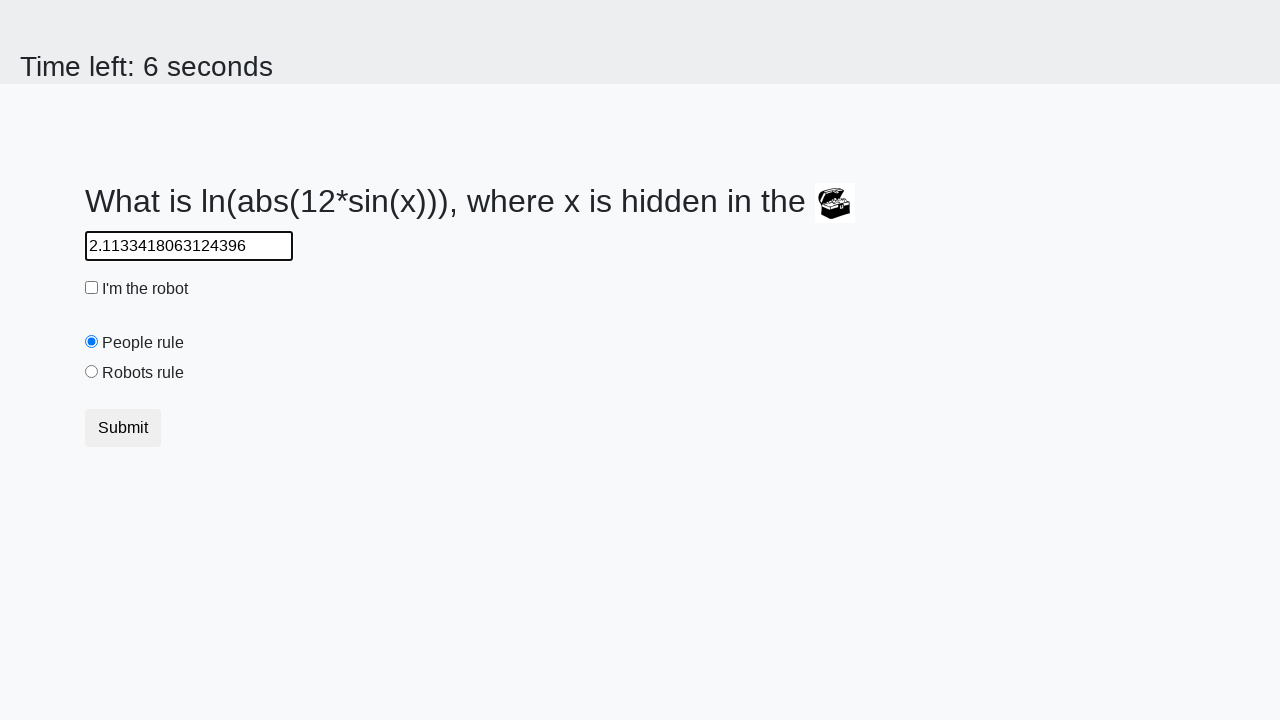

Clicked the robot checkbox at (92, 288) on #robotCheckbox
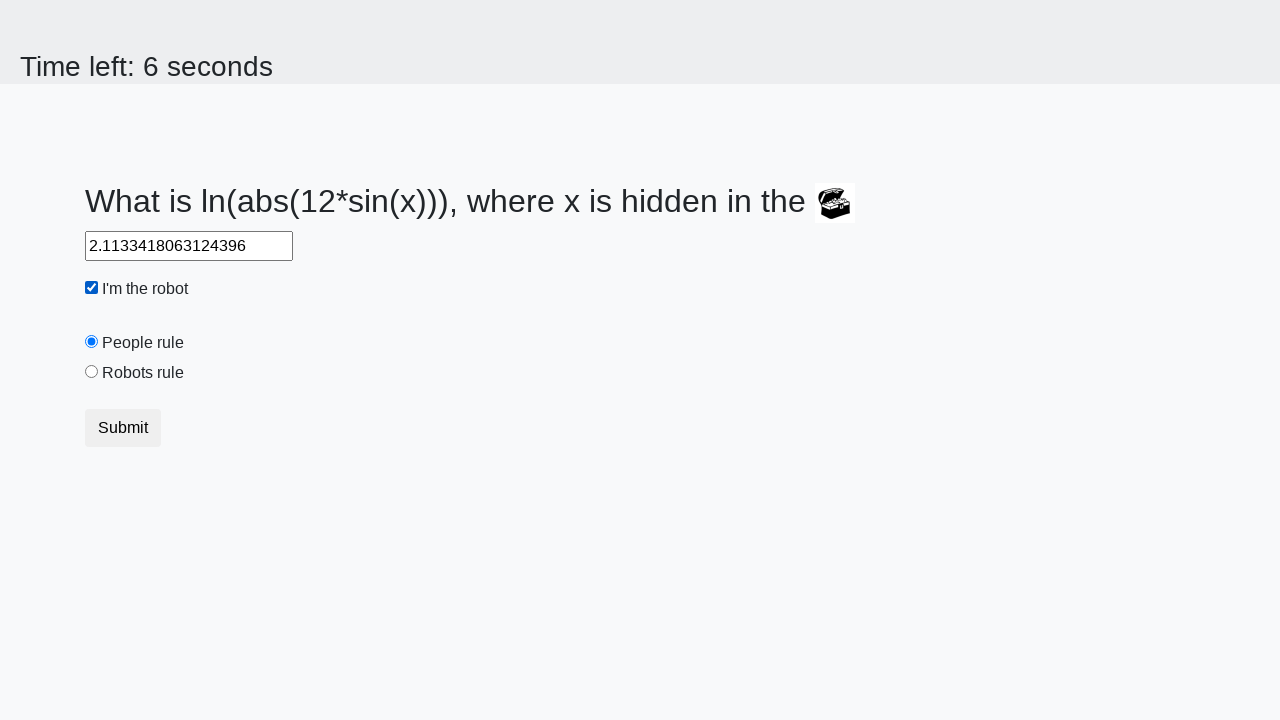

Clicked the robots rule radio button at (92, 372) on #robotsRule
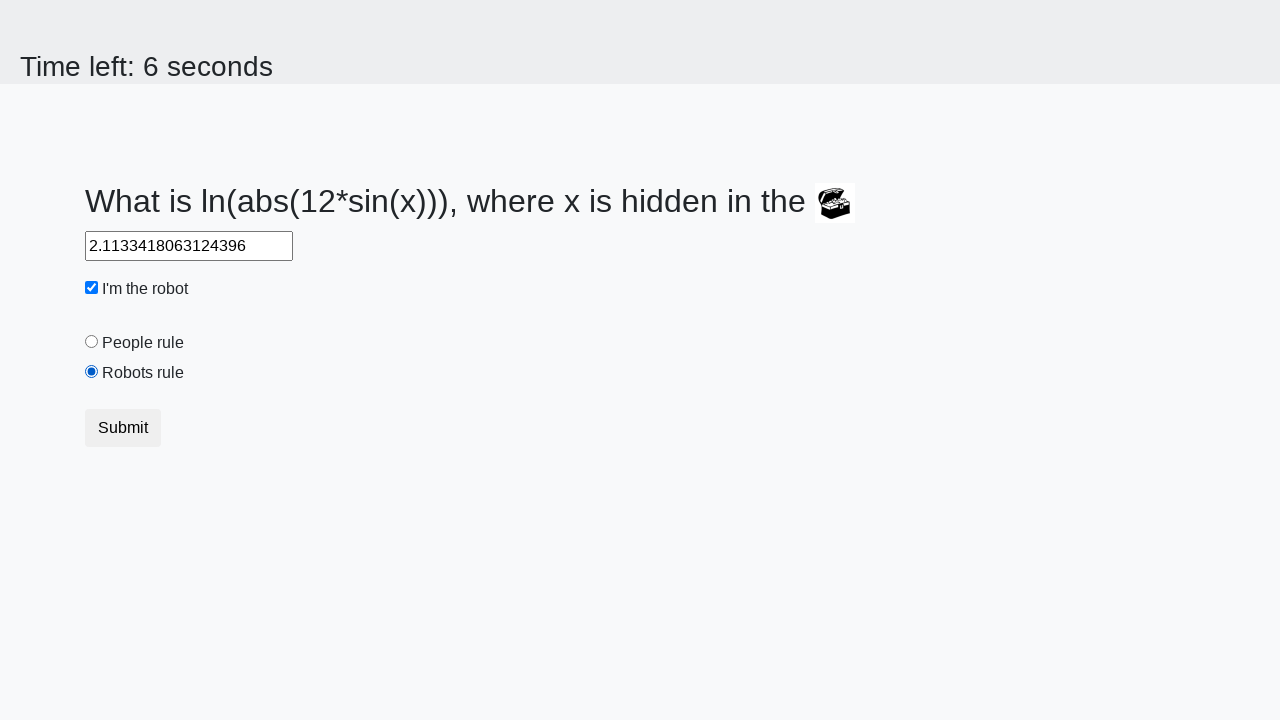

Clicked the submit button to complete form submission at (123, 428) on button.btn
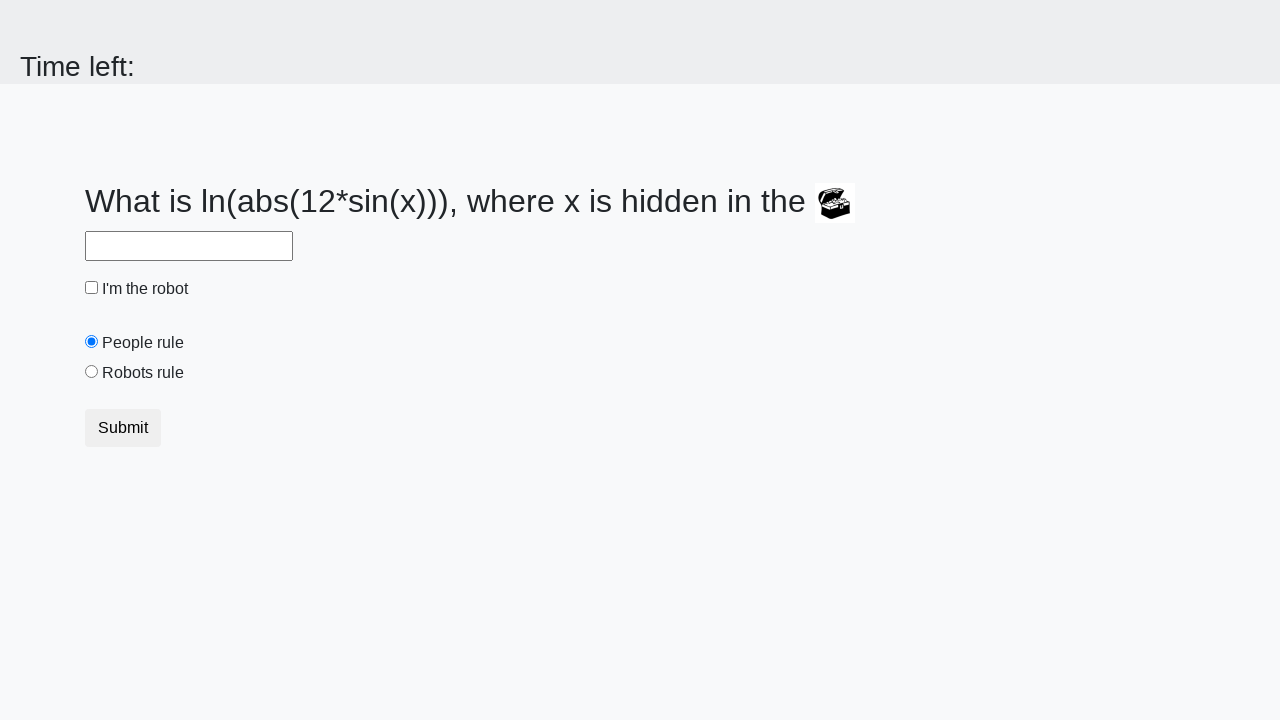

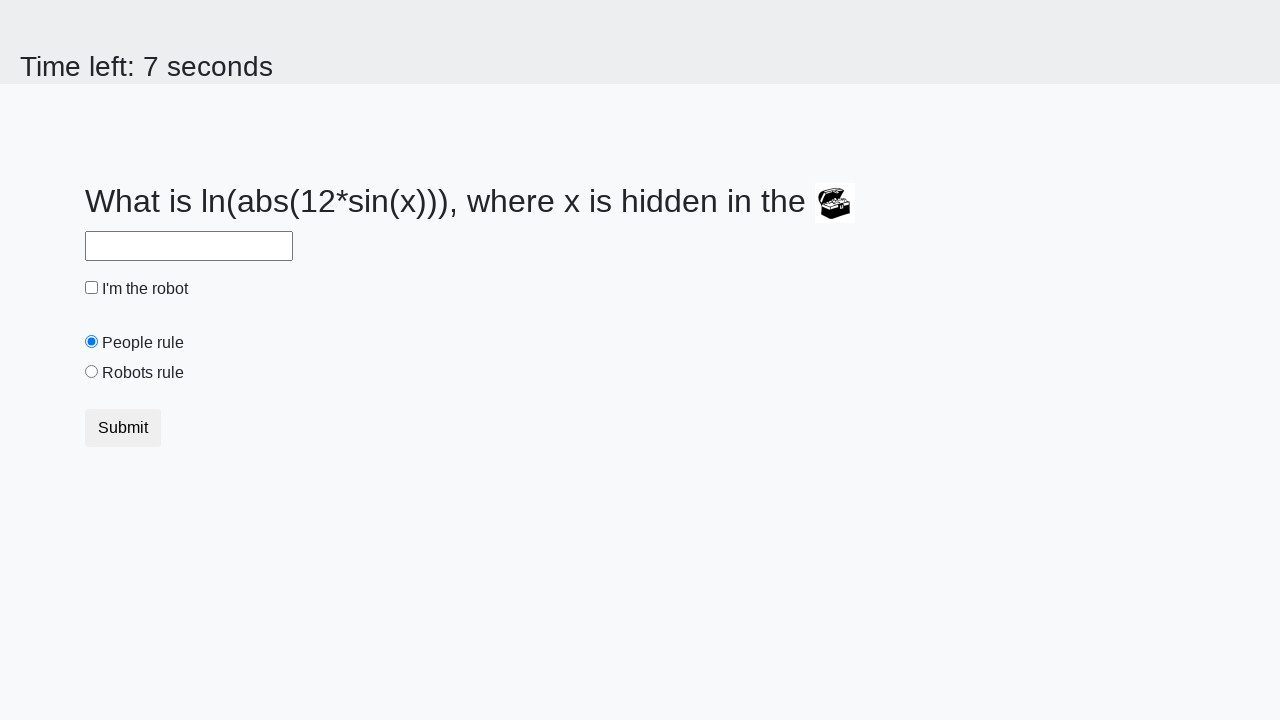